Tests iframe handling by switching to a frame, reading text from an element inside it, and switching back to parent frame

Starting URL: https://demoqa.com/frames

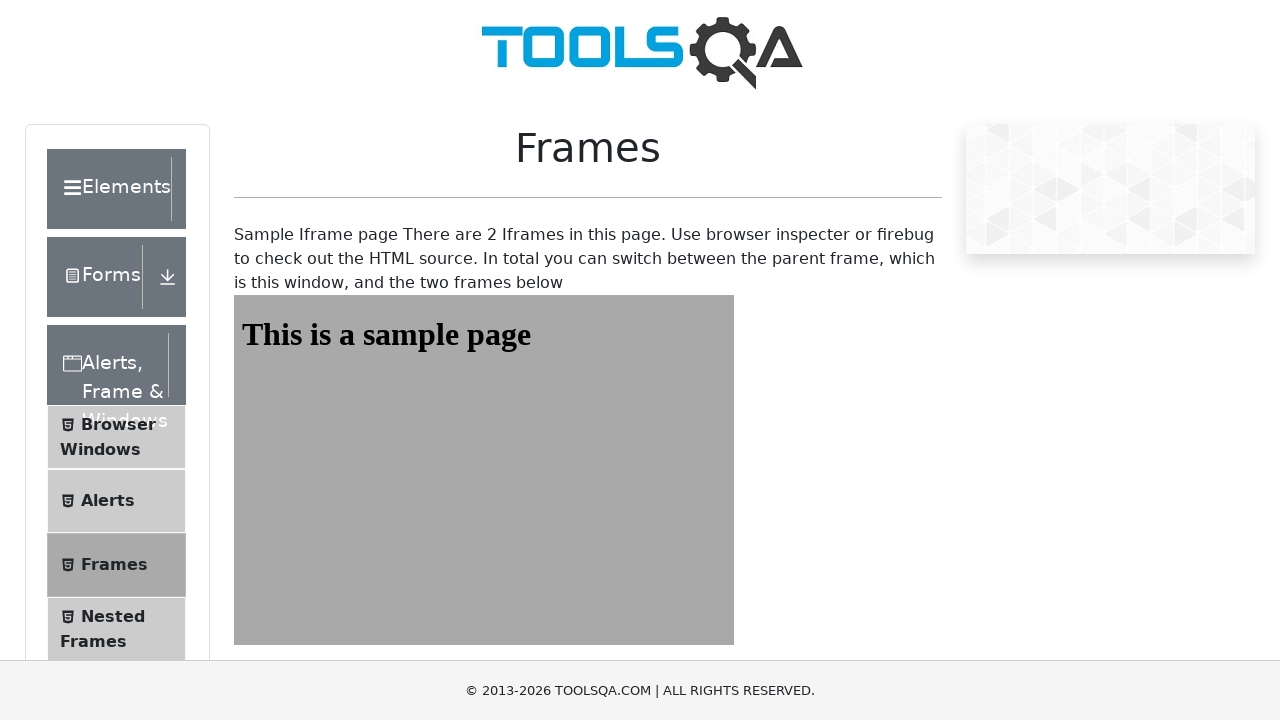

Navigated to https://demoqa.com/frames
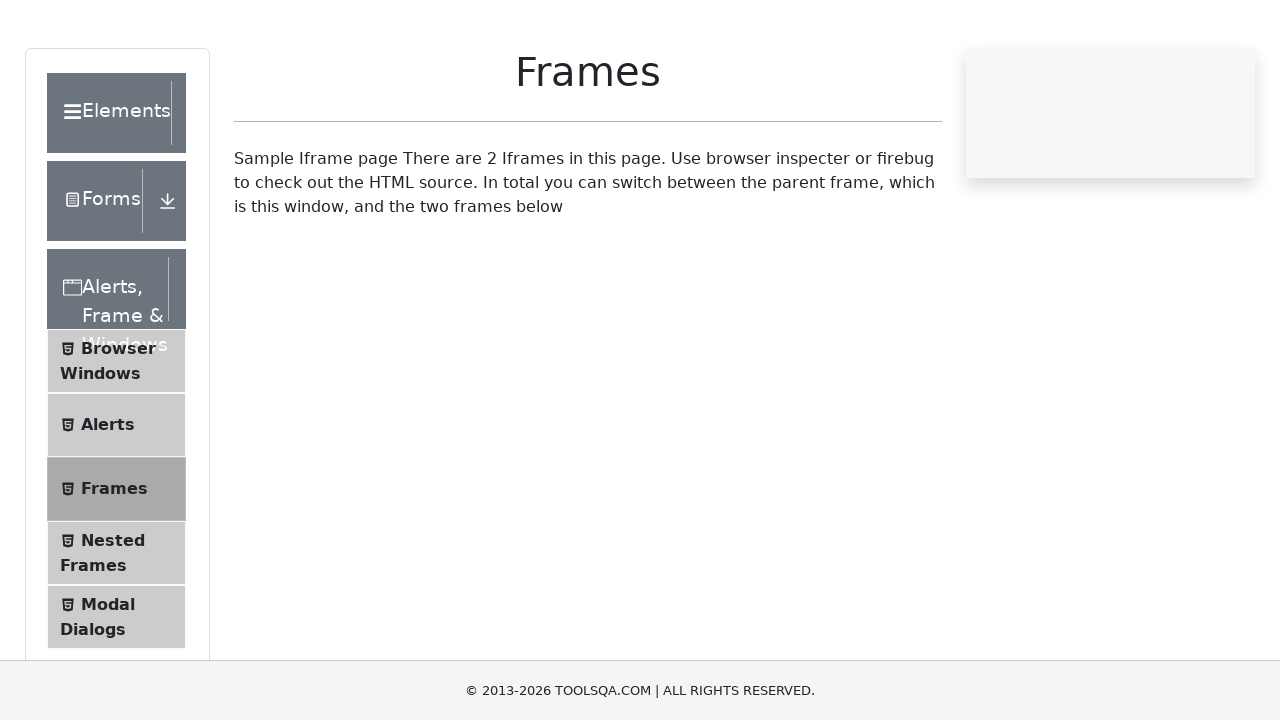

Located iframe with id 'frame1'
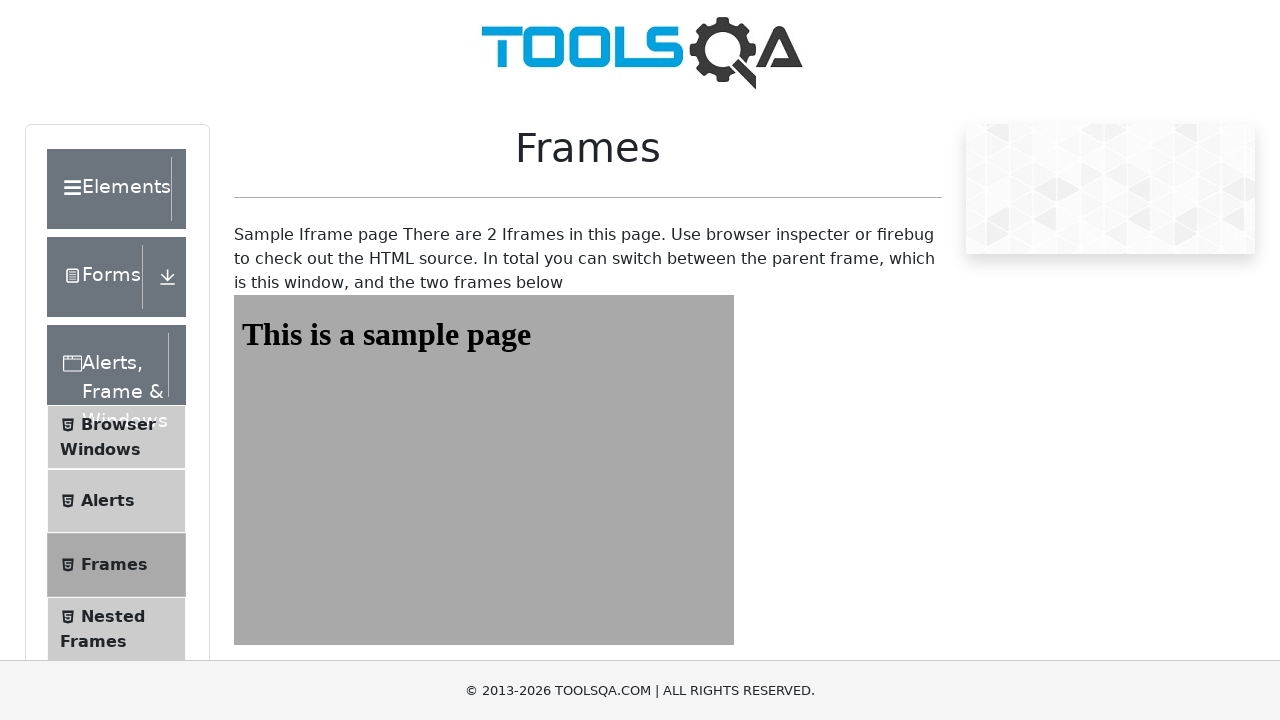

Read text from element inside iframe: 'This is a sample page'
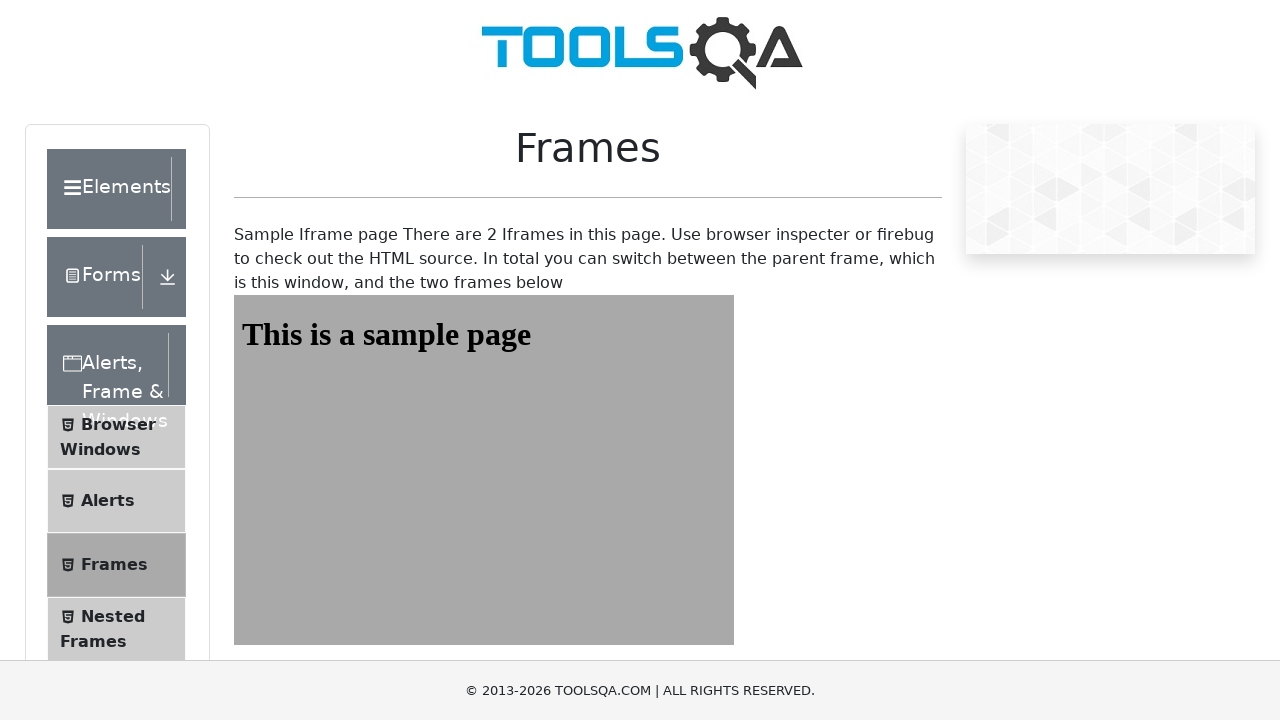

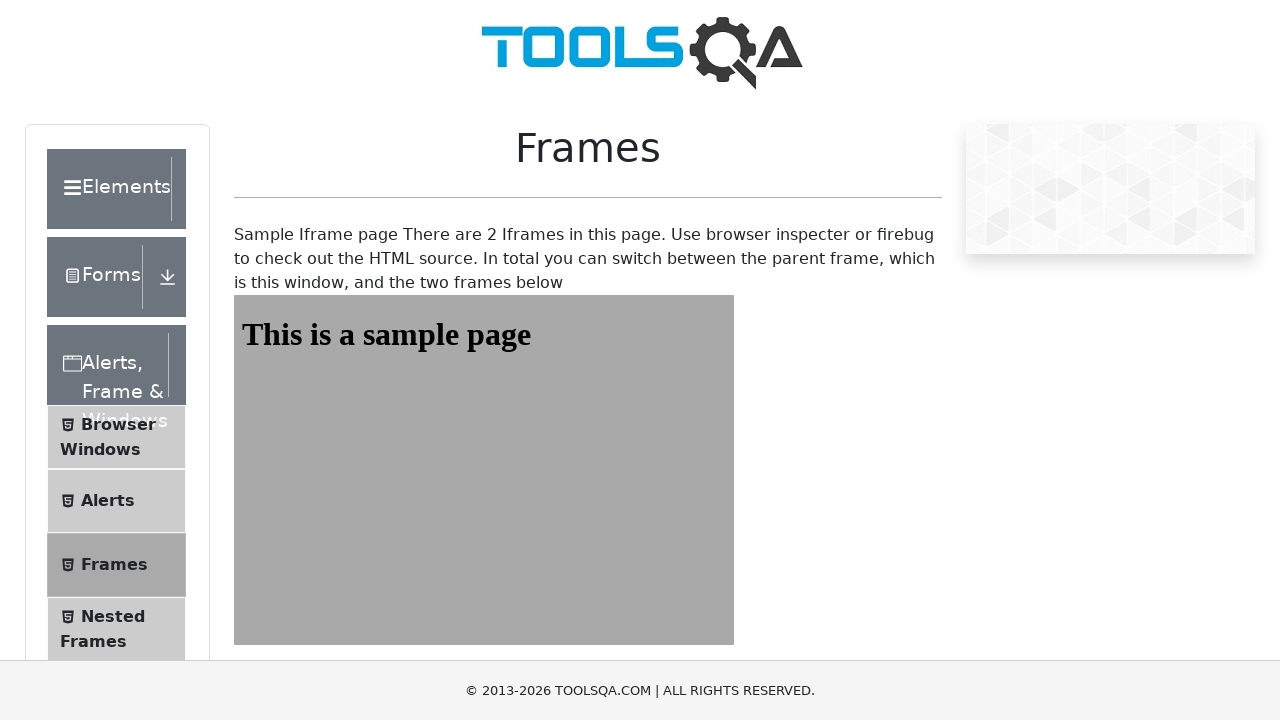